Tests GitHub search functionality by searching for a repository, navigating to it, and verifying that an issue with specific text exists on the issues page

Starting URL: https://github.com/

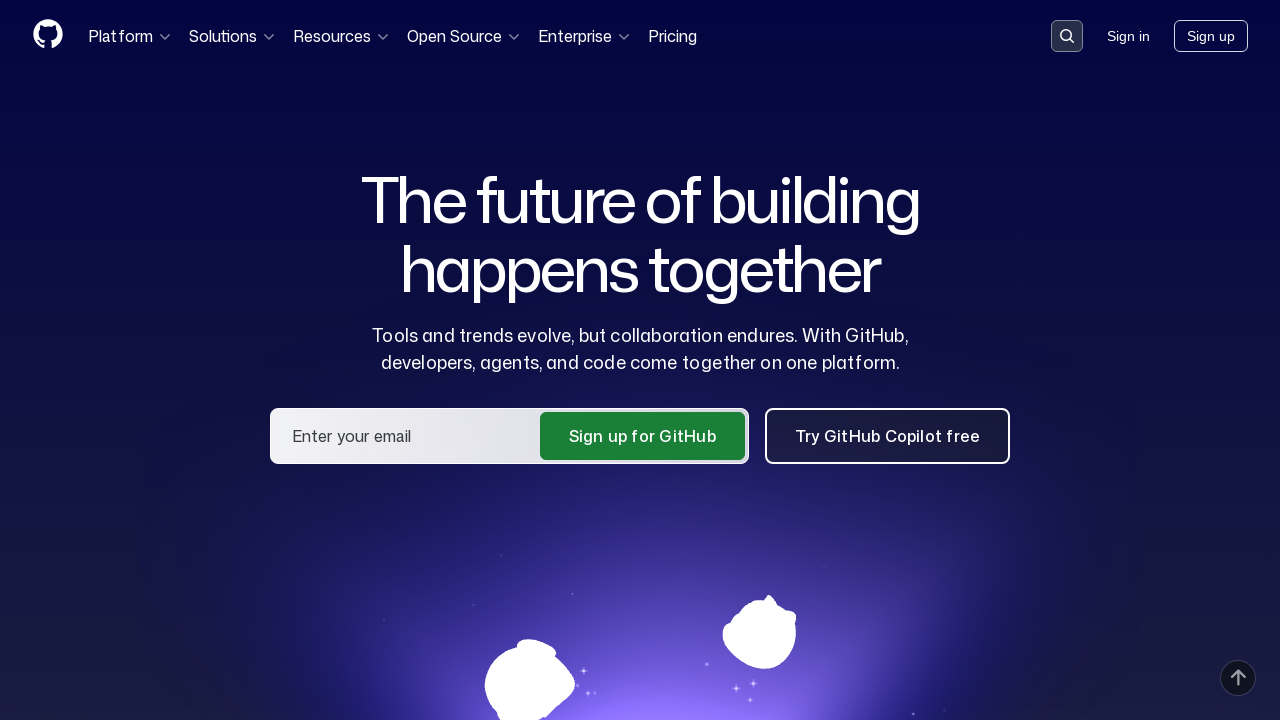

Clicked on search input container at (1067, 36) on .search-input-container
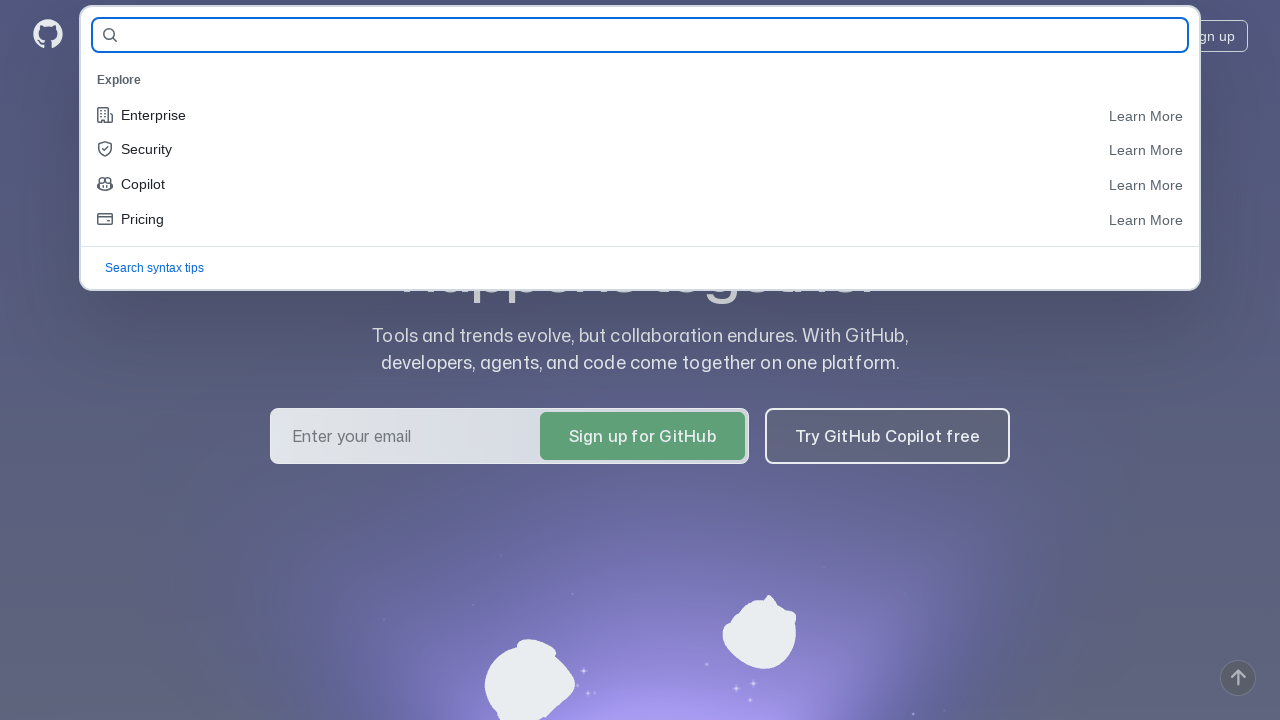

Filled search field with 'KeNiY163/allure_homework' on #query-builder-test
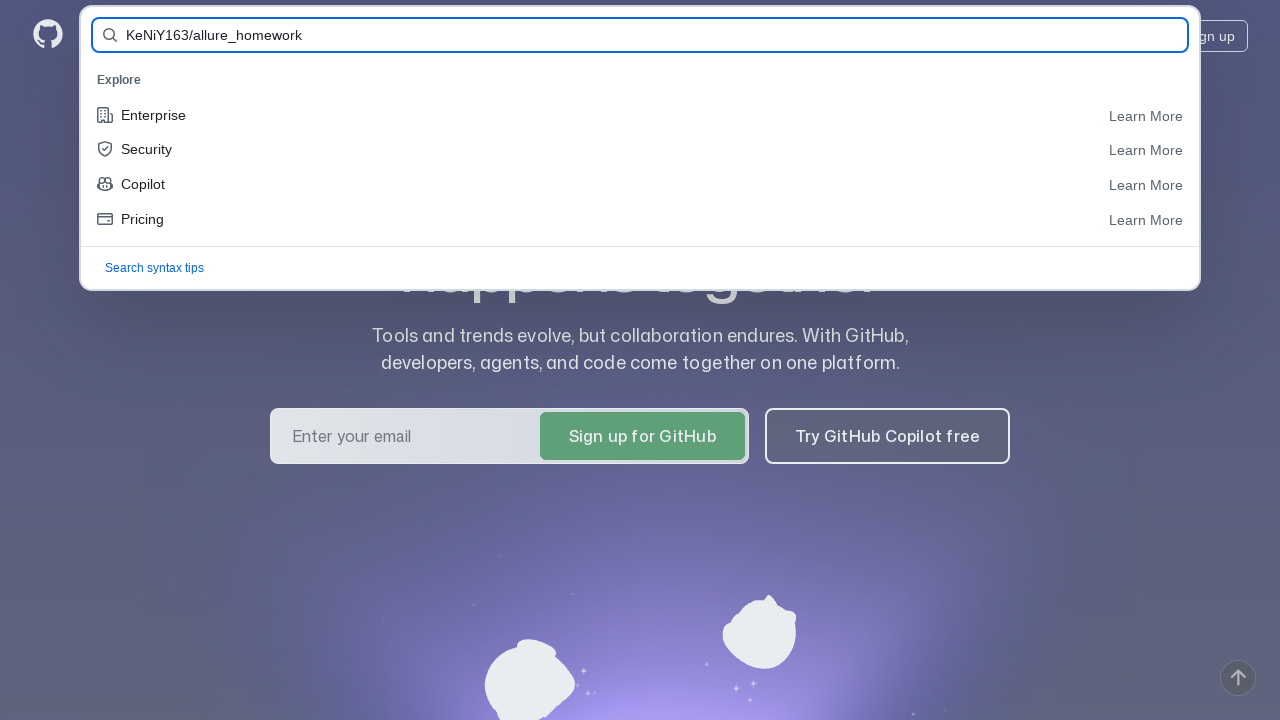

Pressed Enter to search for repository on #query-builder-test
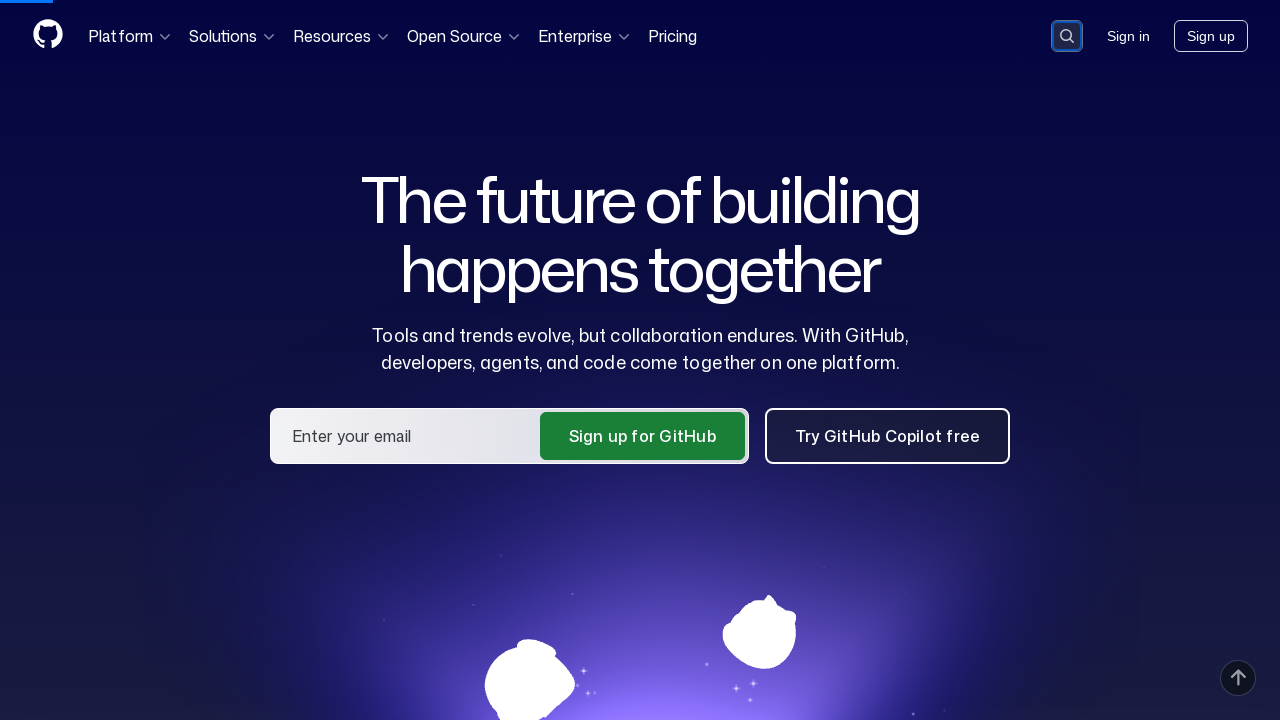

Clicked on repository link 'KeNiY163/allure_homework' in search results at (473, 161) on a:has-text('KeNiY163/allure_homework')
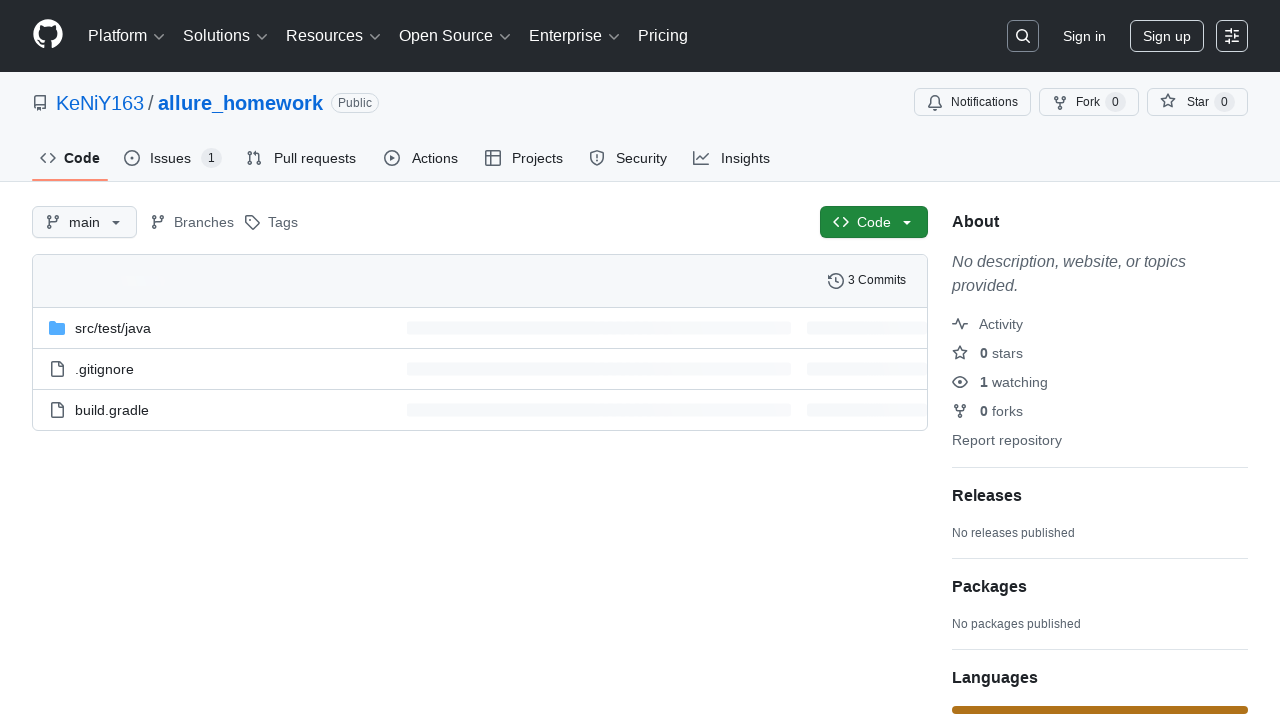

Clicked on Issues tab at (173, 158) on #issues-tab
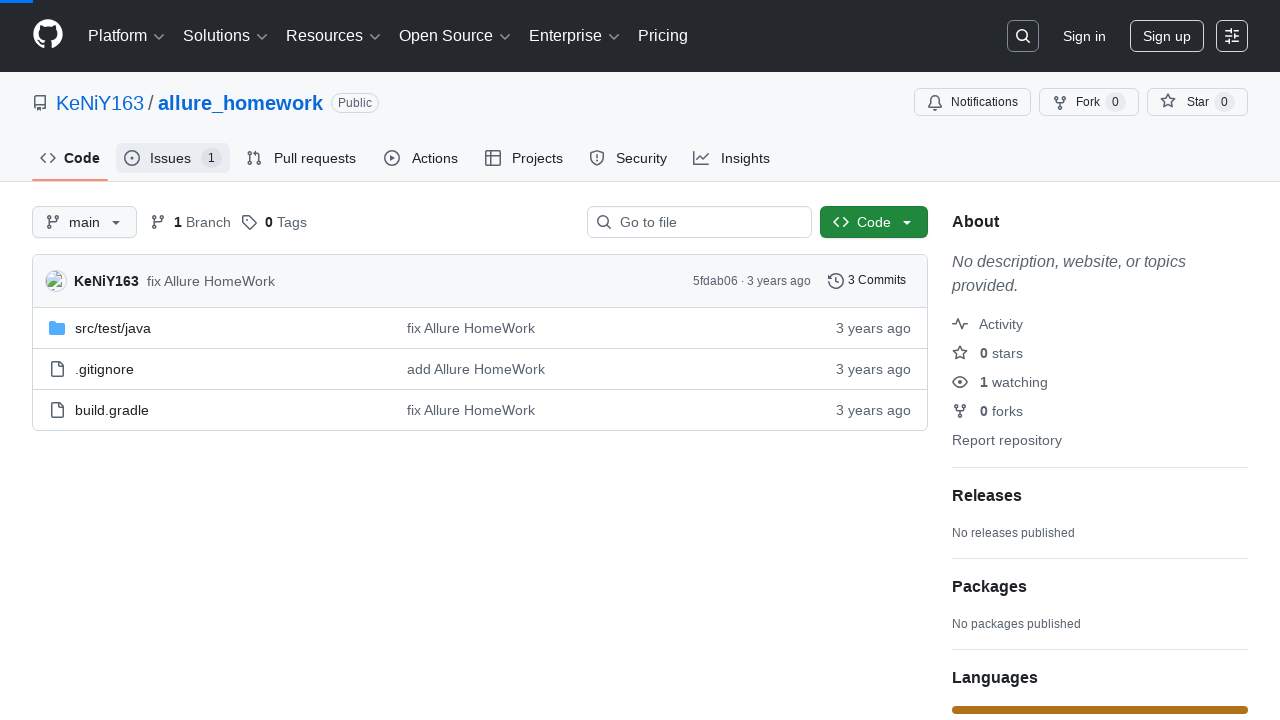

Verified that issue with text 'Hello Allure!' exists on issues page
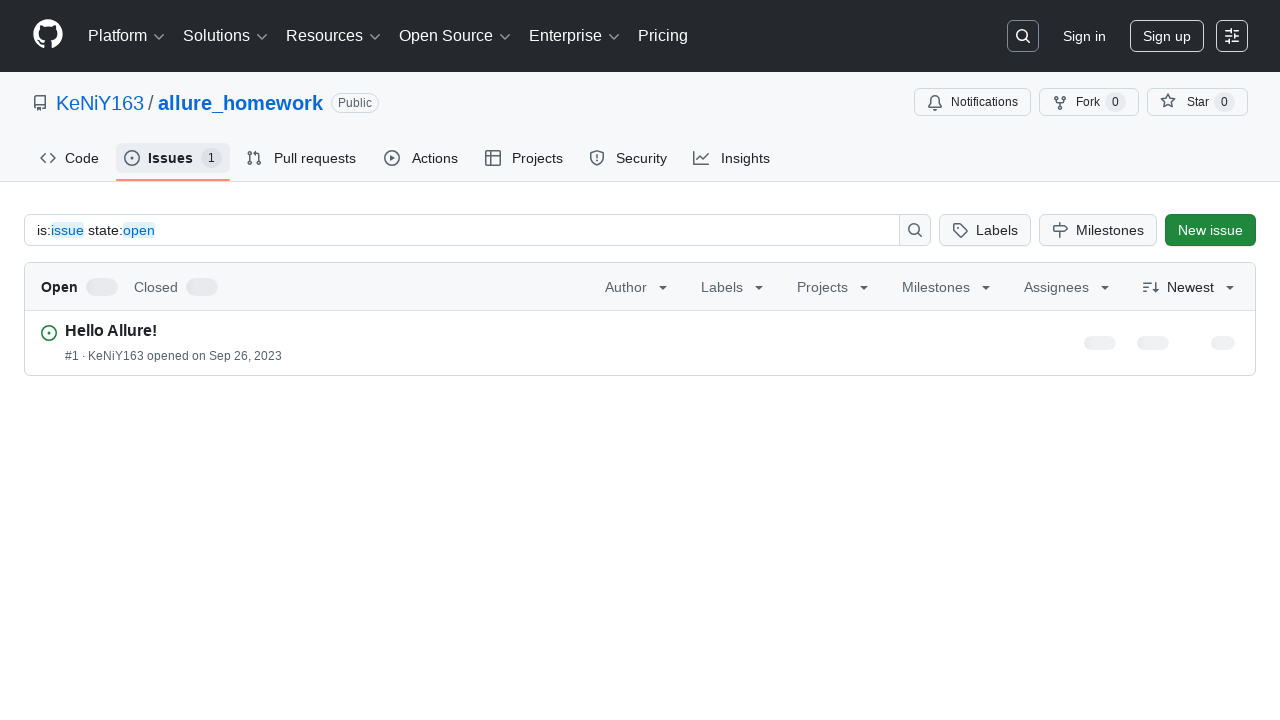

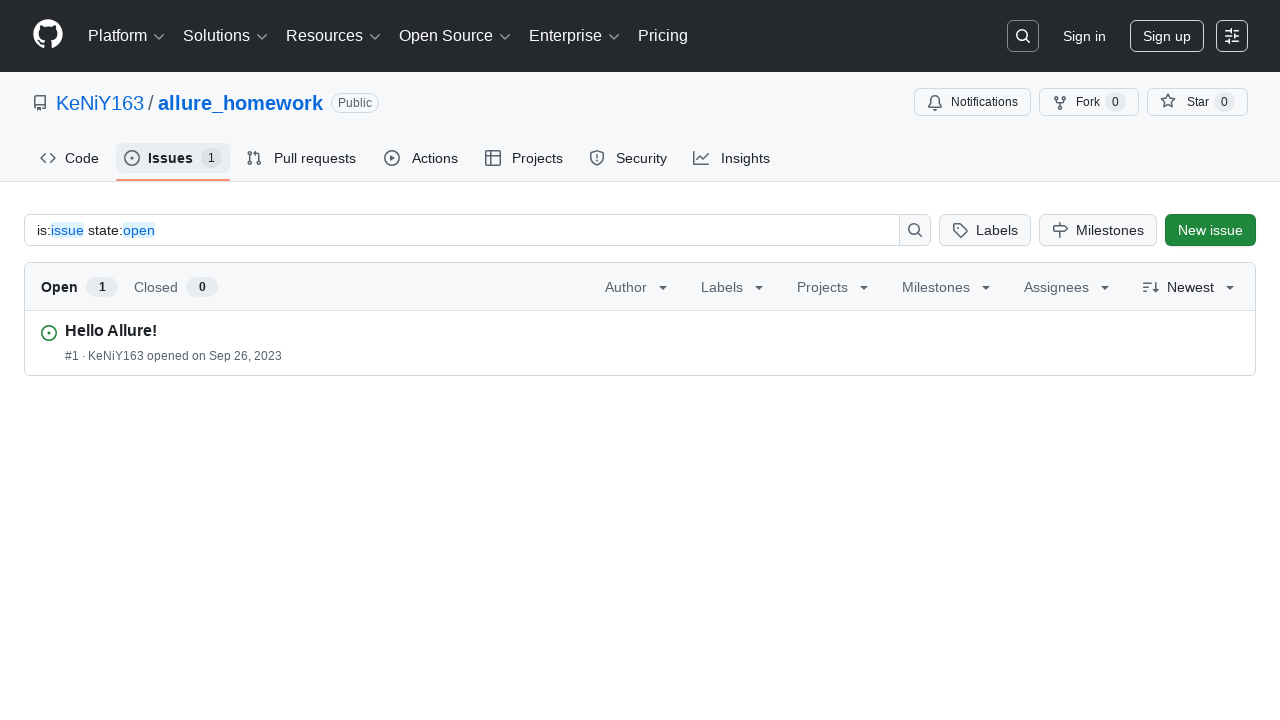